Tests JavaScript Confirm dialog by clicking the confirm button, dismissing the dialog, and verifying the result text shows "You clicked: Cancel"

Starting URL: https://the-internet.herokuapp.com/javascript_alerts

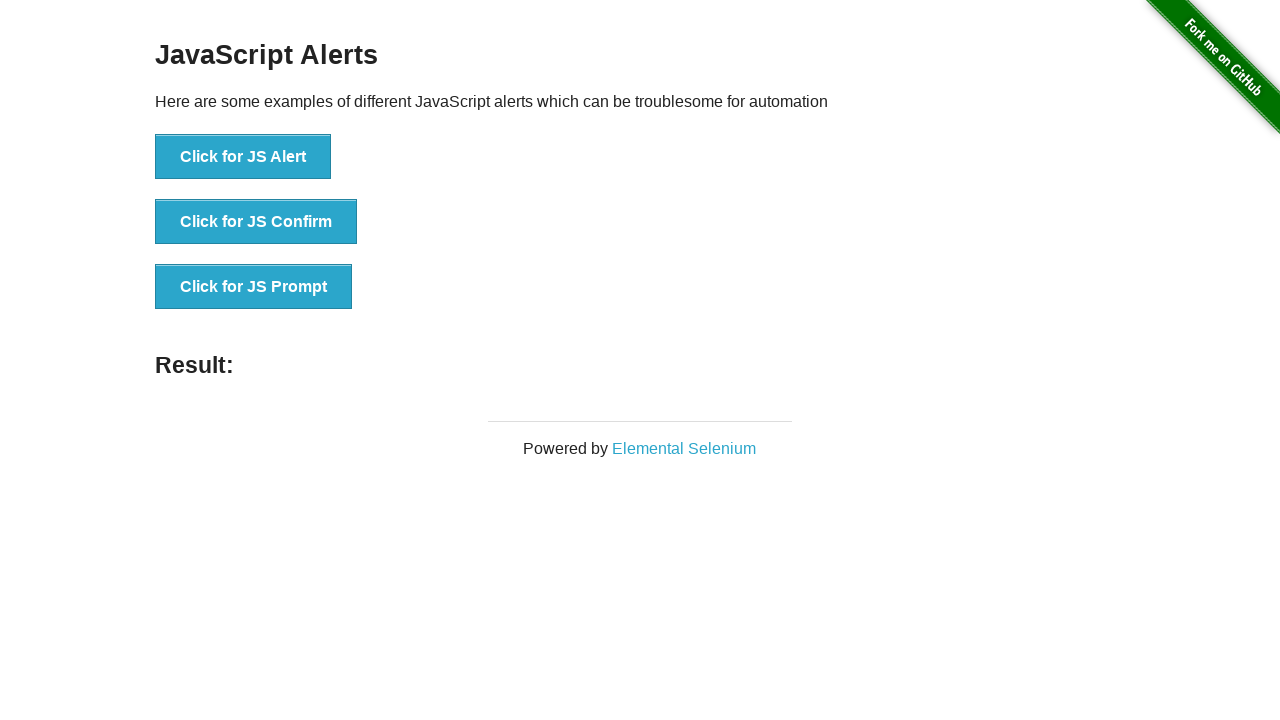

Set up dialog handler to dismiss confirm dialog
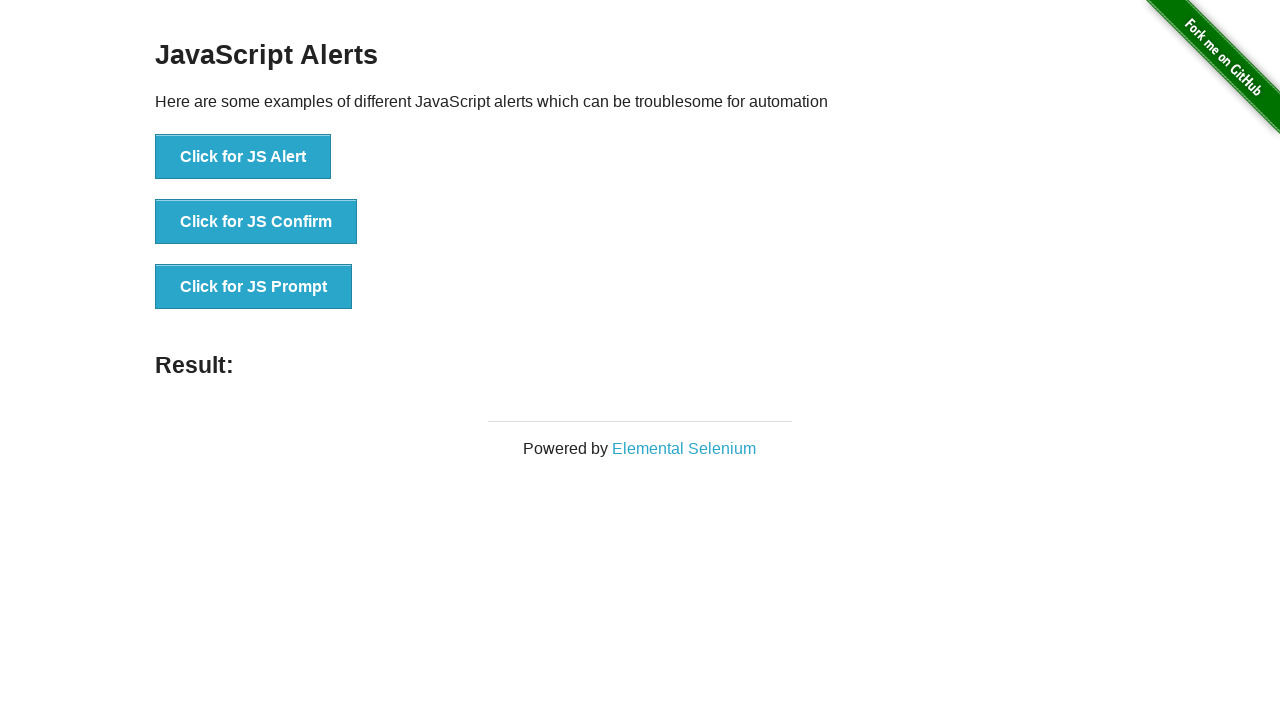

Clicked the JS Confirm button at (256, 222) on xpath=//*[text()='Click for JS Confirm']
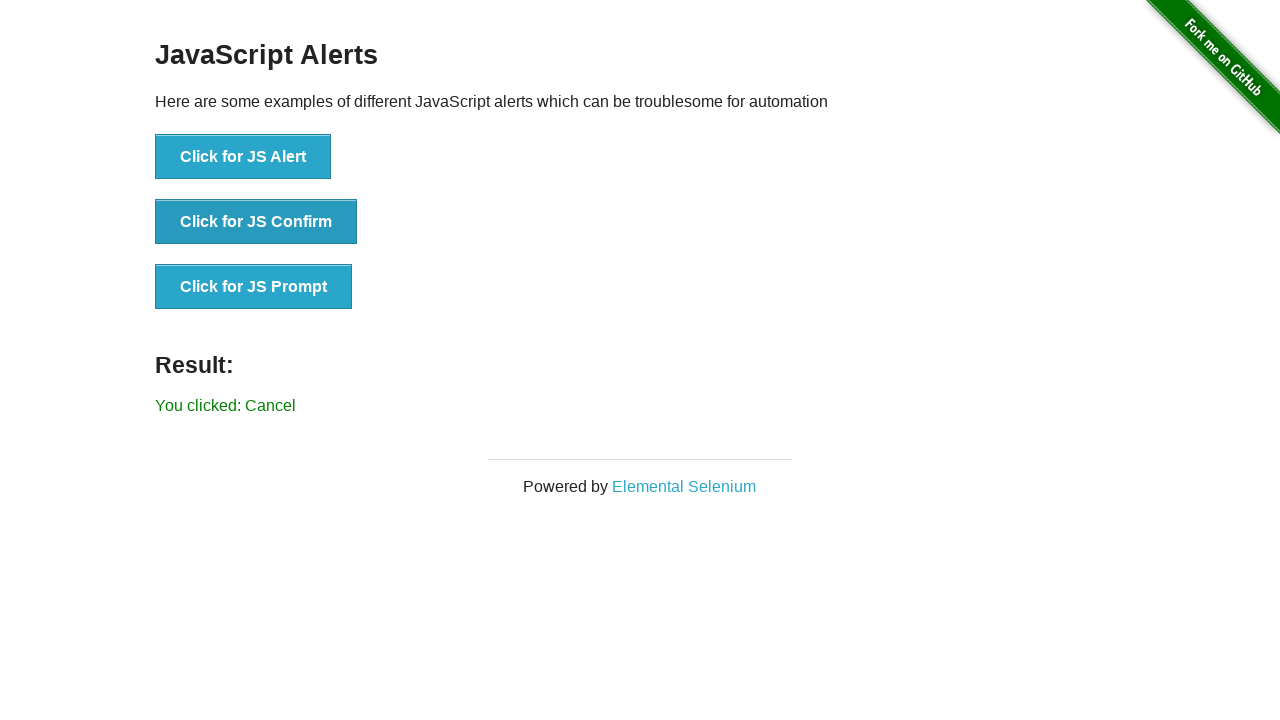

Result text 'You clicked: Cancel' appeared on page
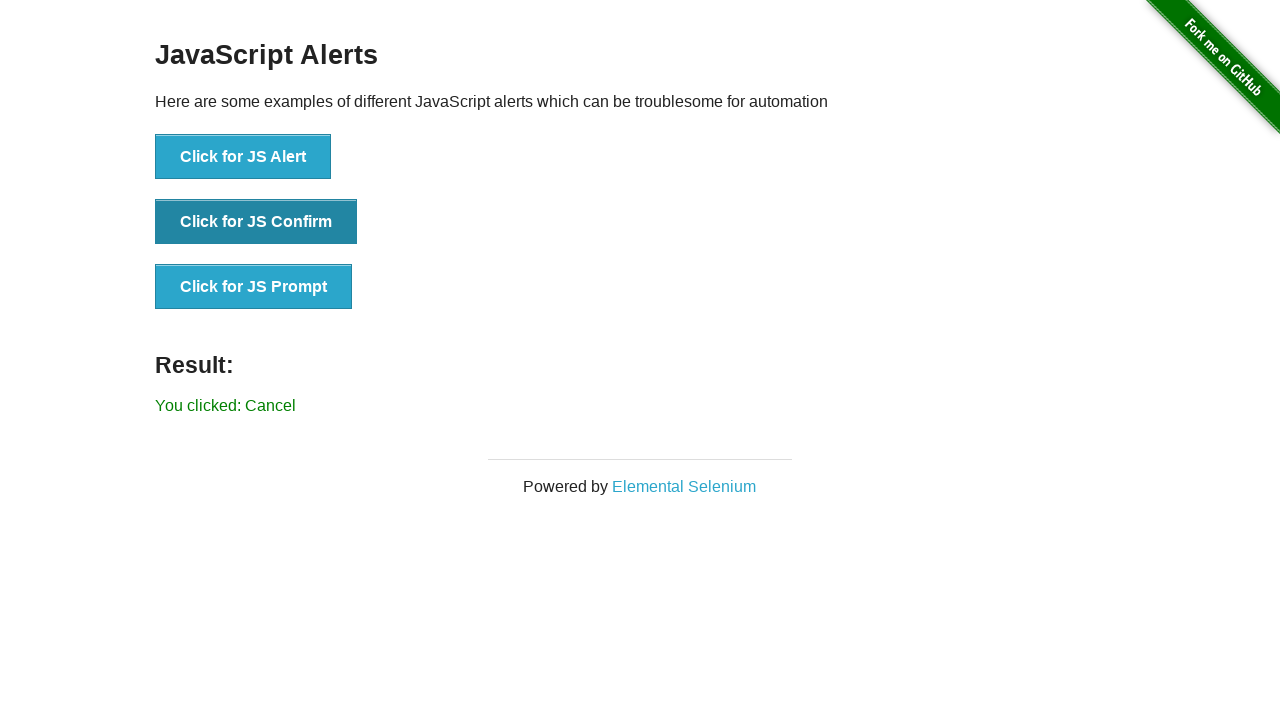

Retrieved result text content
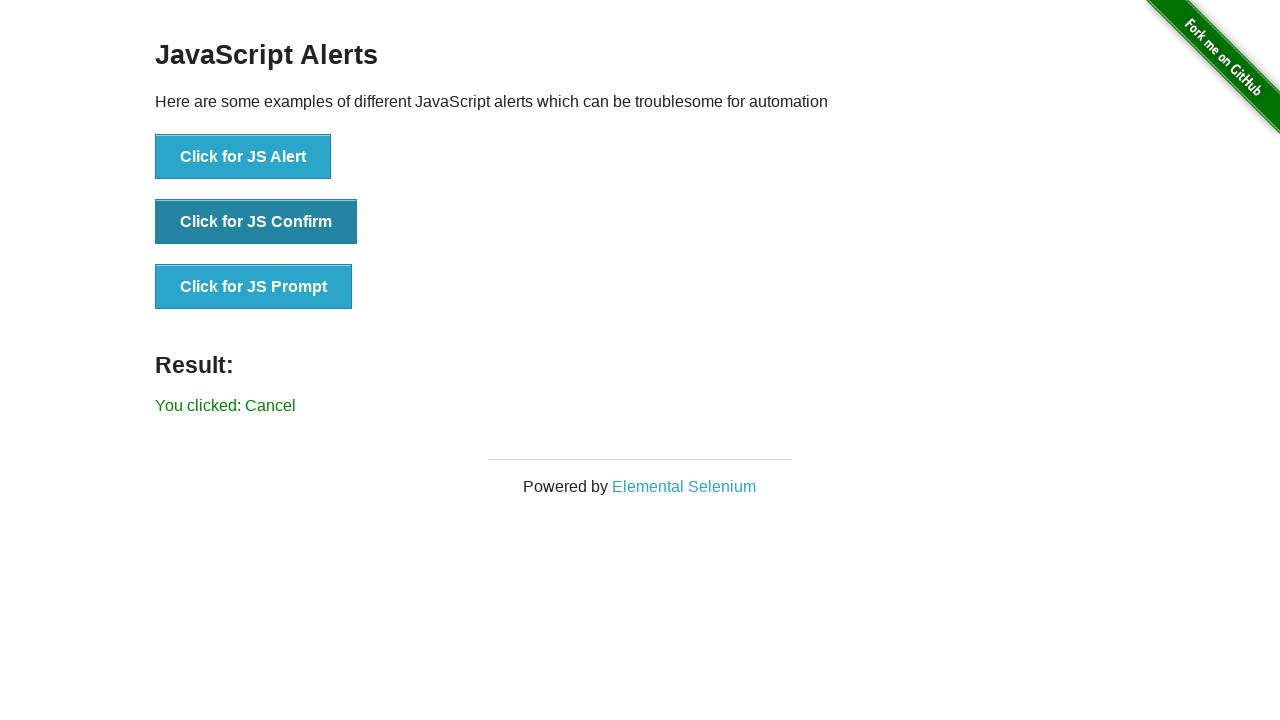

Verified result text equals 'You clicked: Cancel'
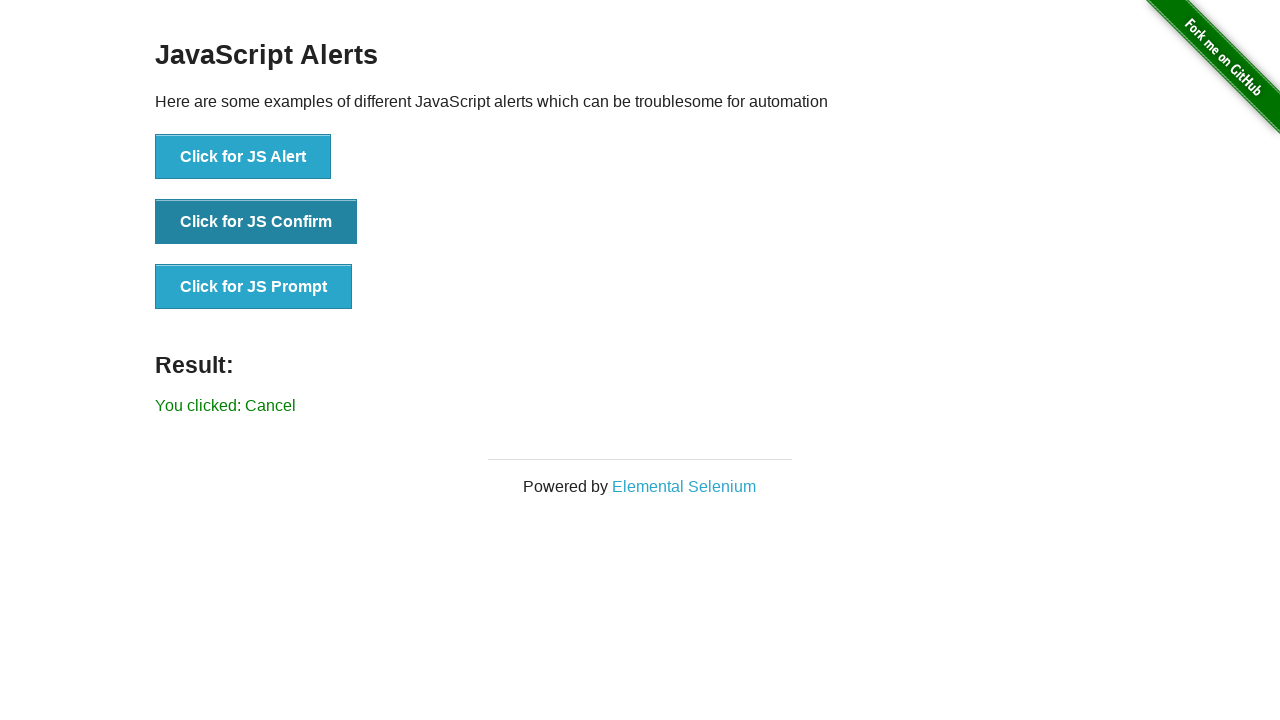

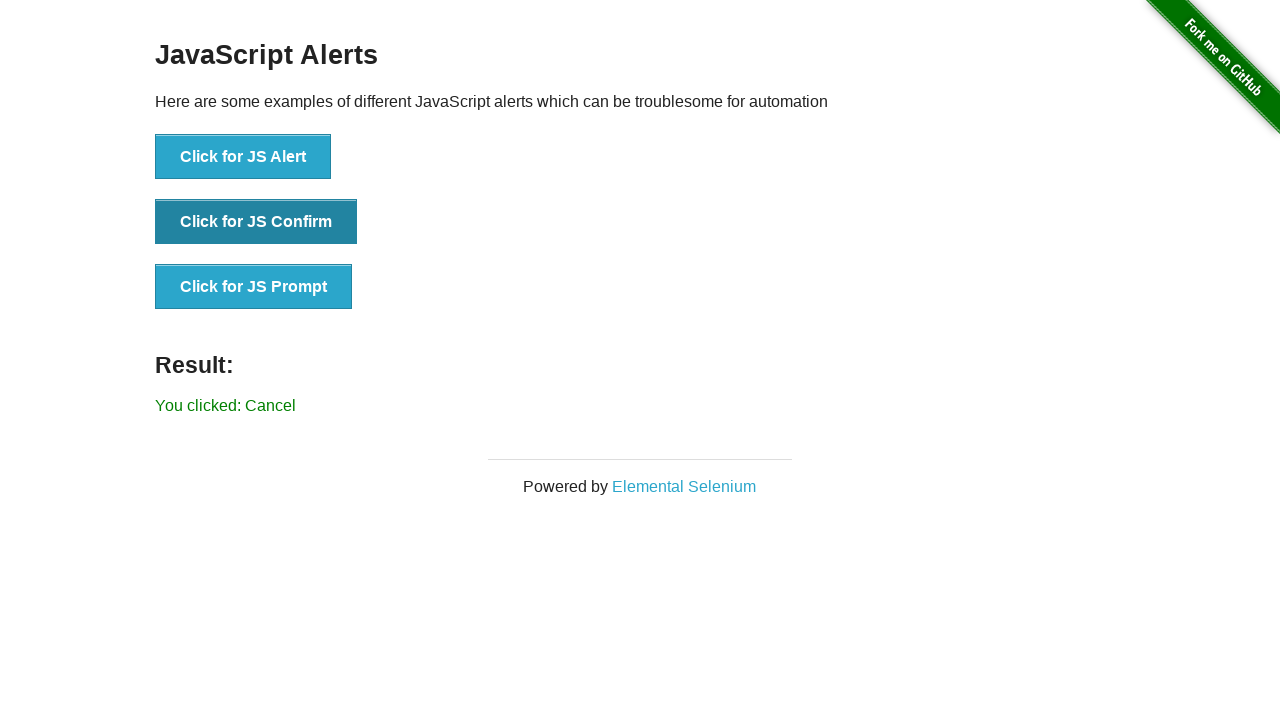